Tests the hotel booking site by filling in the hotel location search field with "Warsaw" and entering an email address in the newsletter subscription field.

Starting URL: https://hotel-testlab.coderslab.pl/en/

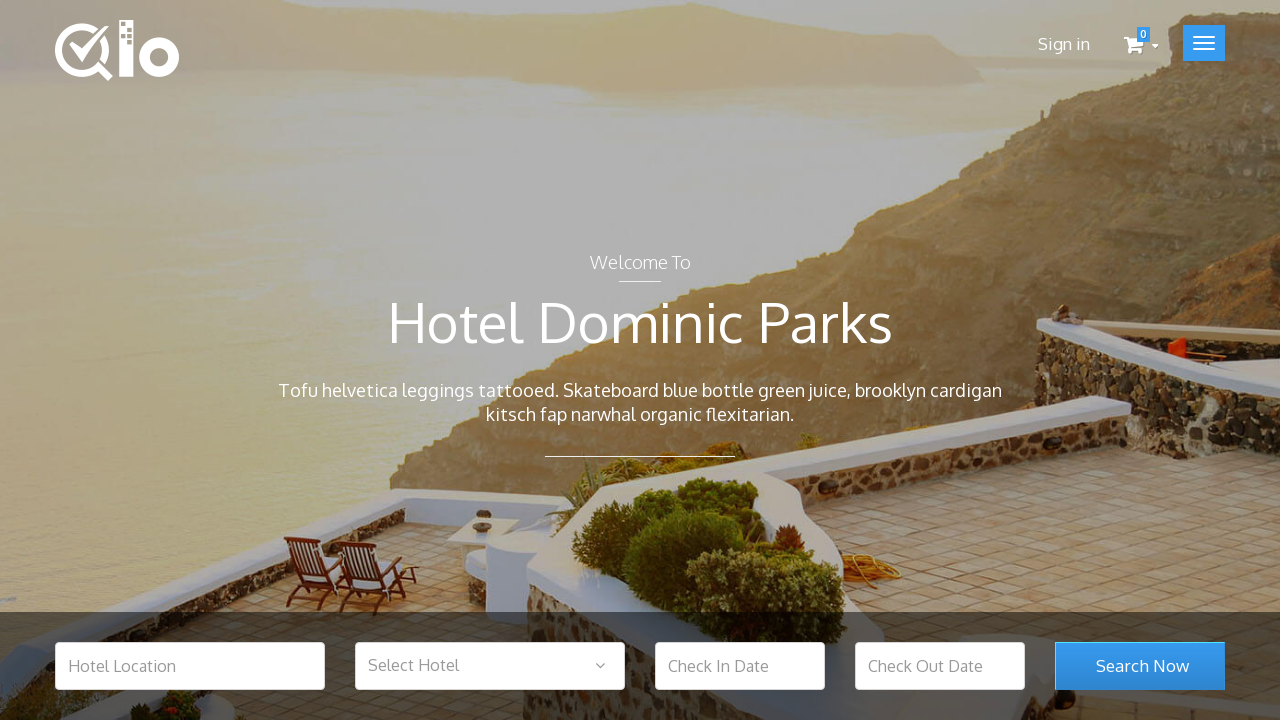

Filled hotel location field with 'Warsaw' on #hotel_location
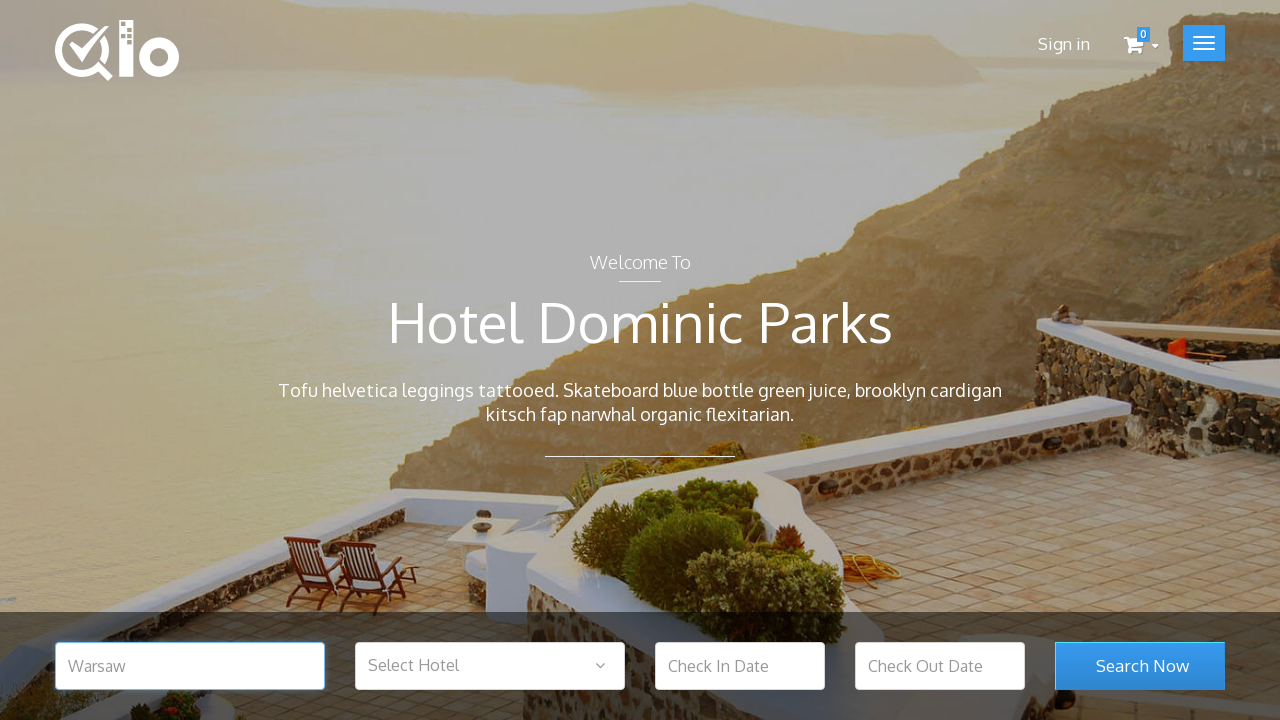

Filled newsletter subscription field with 'test@test.com' on #newsletter-input
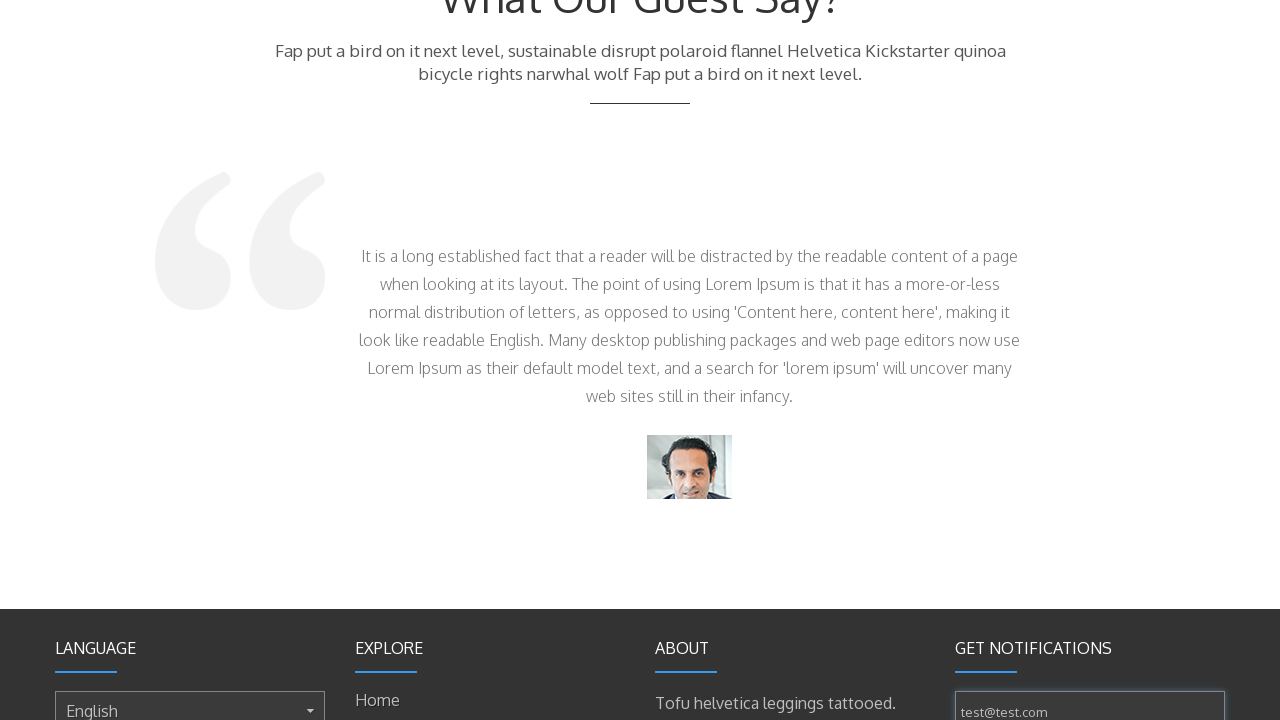

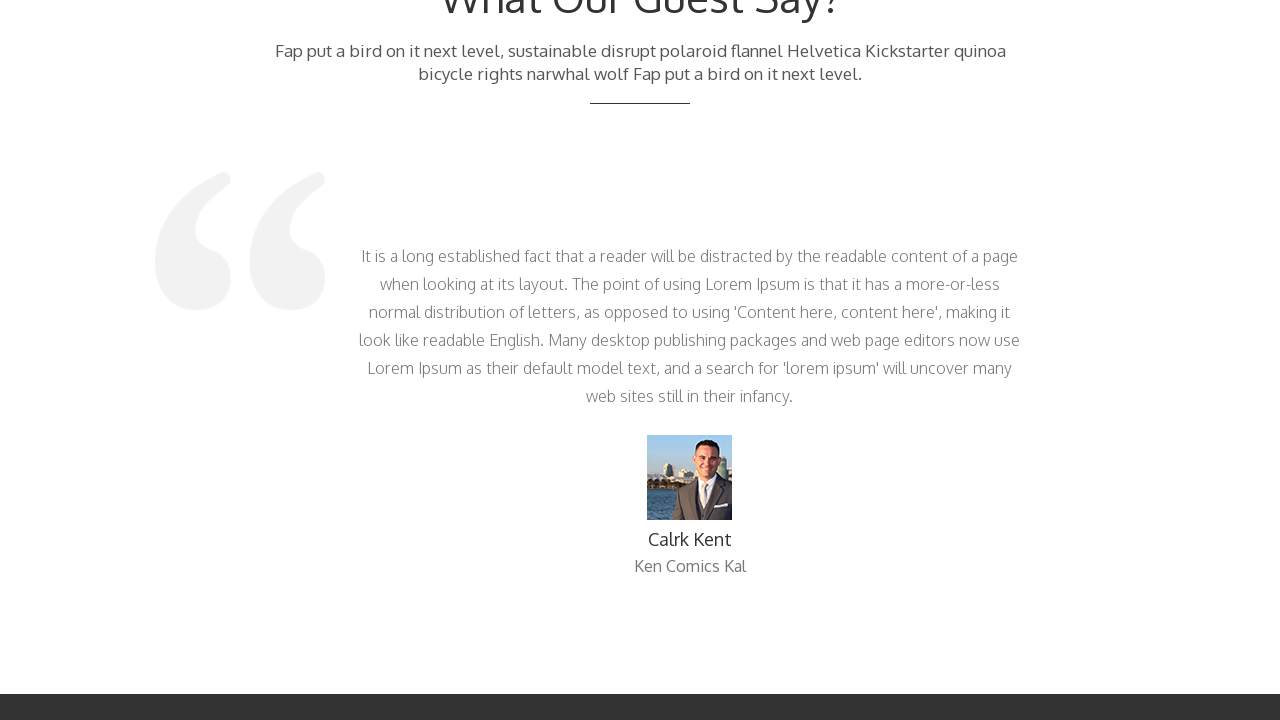